Tests marking individual todo items as complete by clicking their checkboxes

Starting URL: https://demo.playwright.dev/todomvc

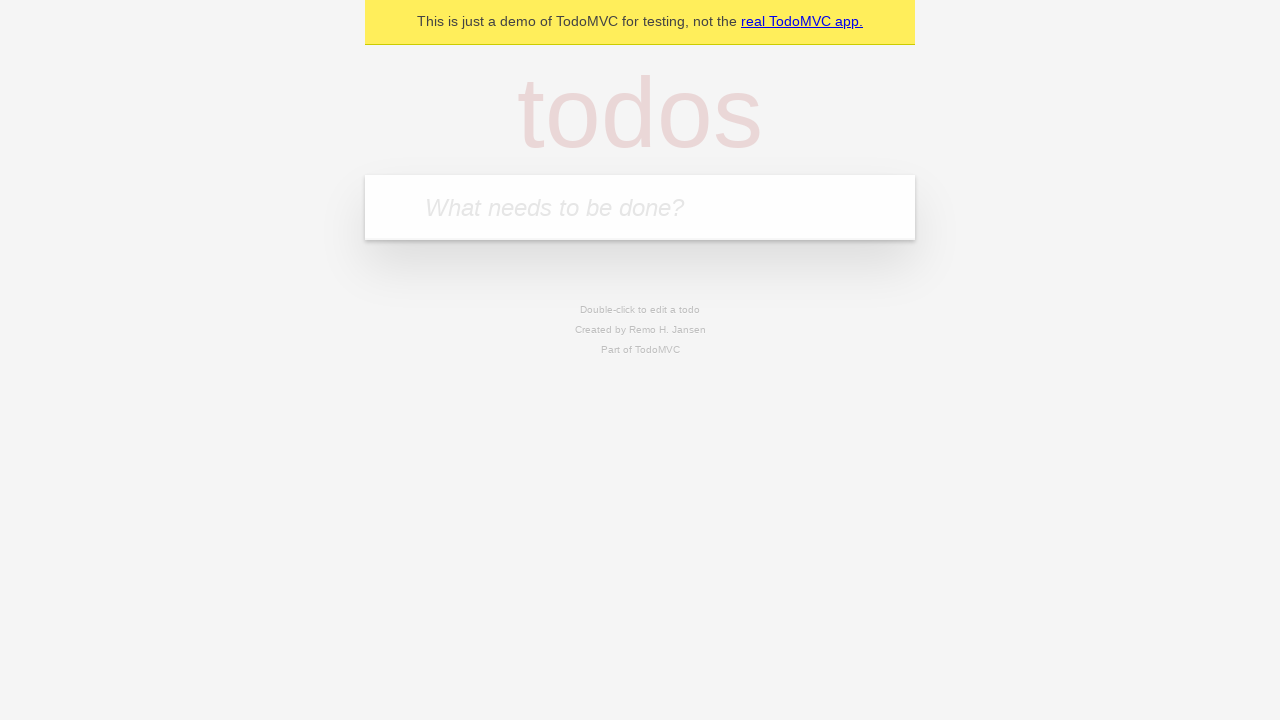

Filled todo input with 'buy some cheese' on internal:attr=[placeholder="What needs to be done?"i]
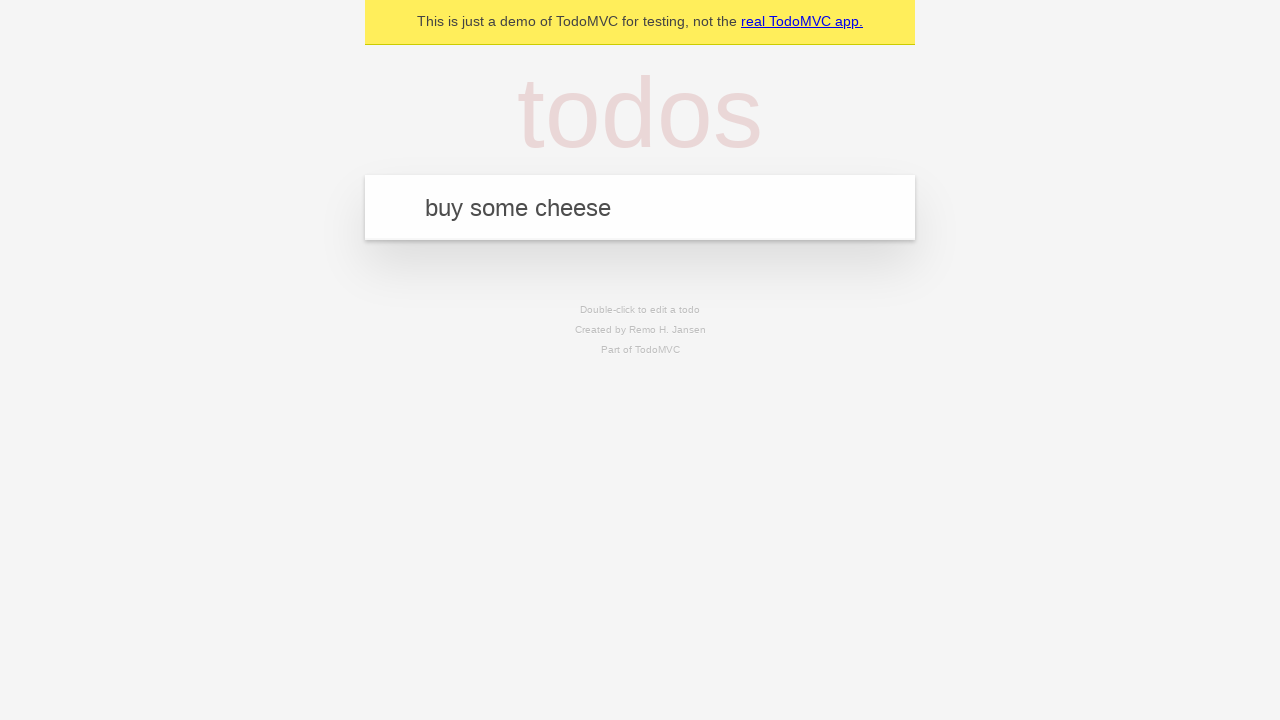

Pressed Enter to create first todo item on internal:attr=[placeholder="What needs to be done?"i]
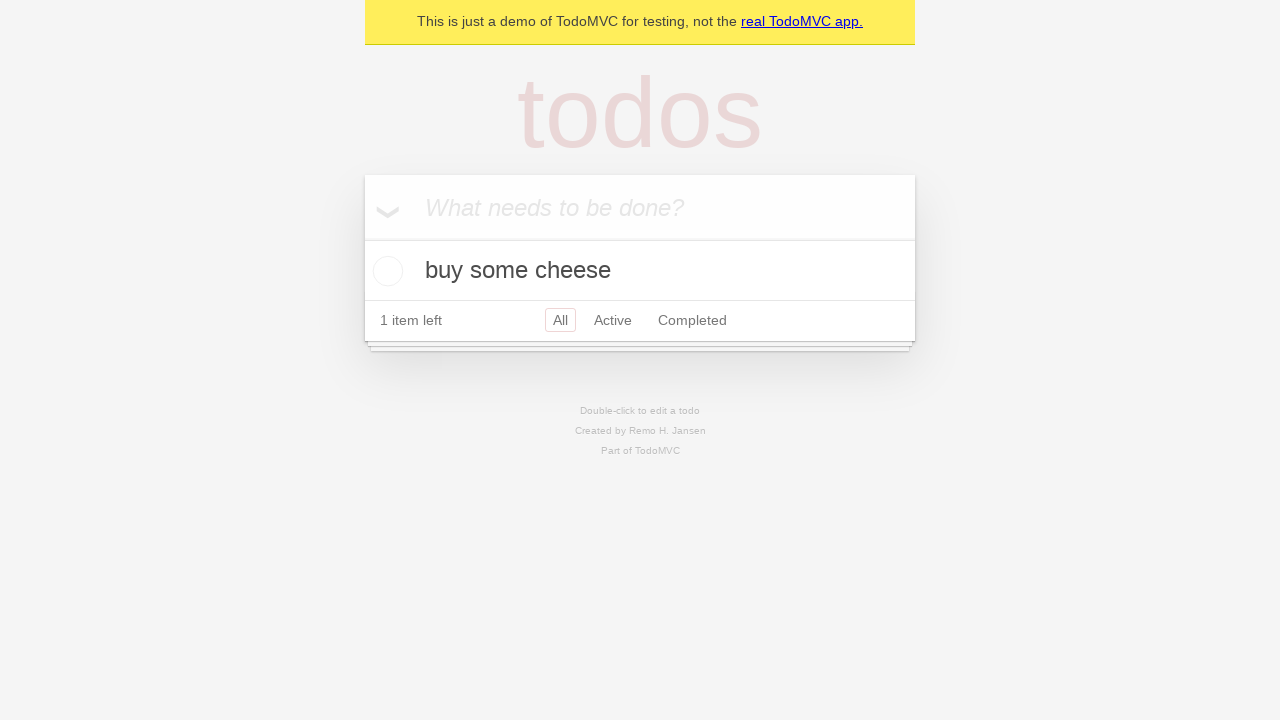

Filled todo input with 'feed the cat' on internal:attr=[placeholder="What needs to be done?"i]
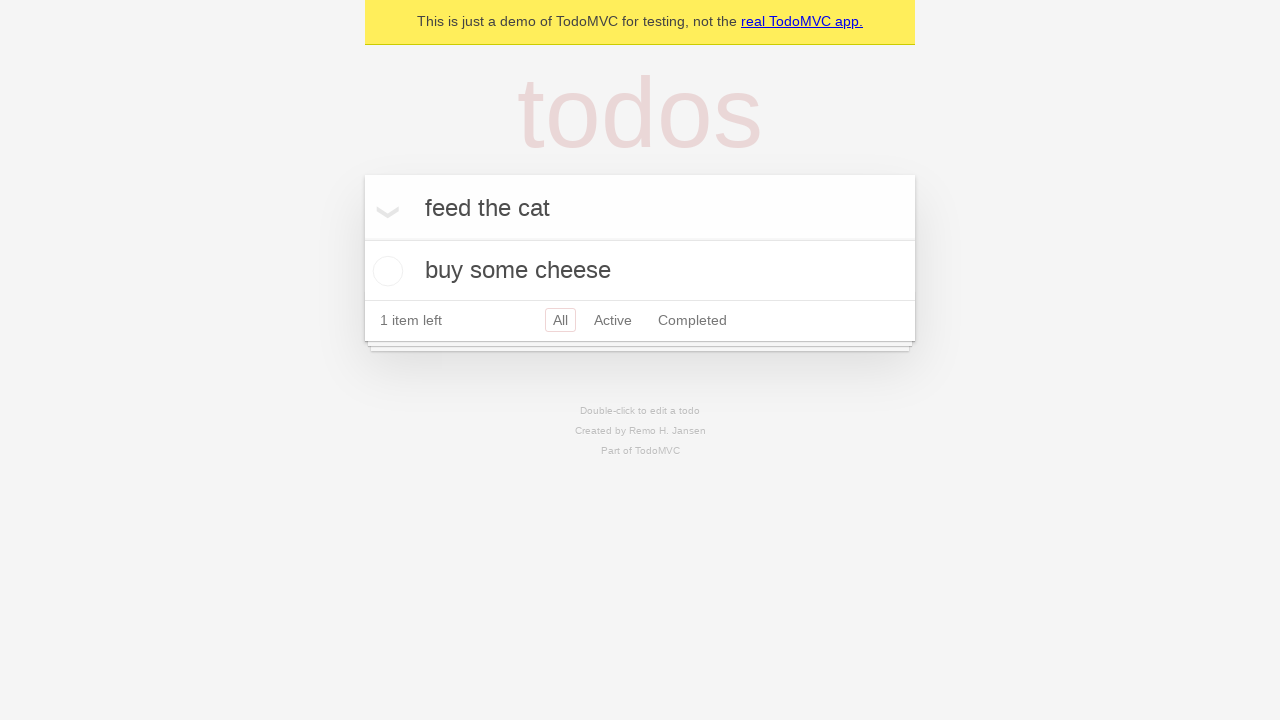

Pressed Enter to create second todo item on internal:attr=[placeholder="What needs to be done?"i]
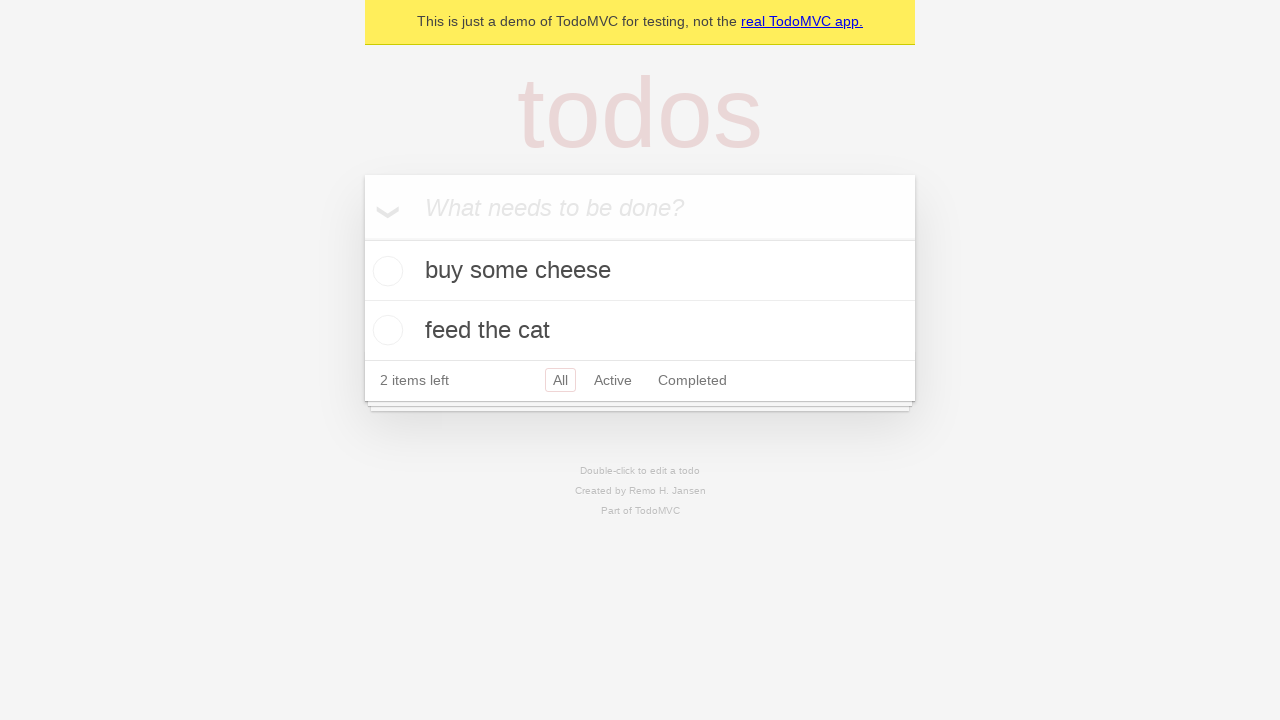

Checked checkbox for first todo item 'buy some cheese' at (385, 271) on internal:testid=[data-testid="todo-item"s] >> nth=0 >> internal:role=checkbox
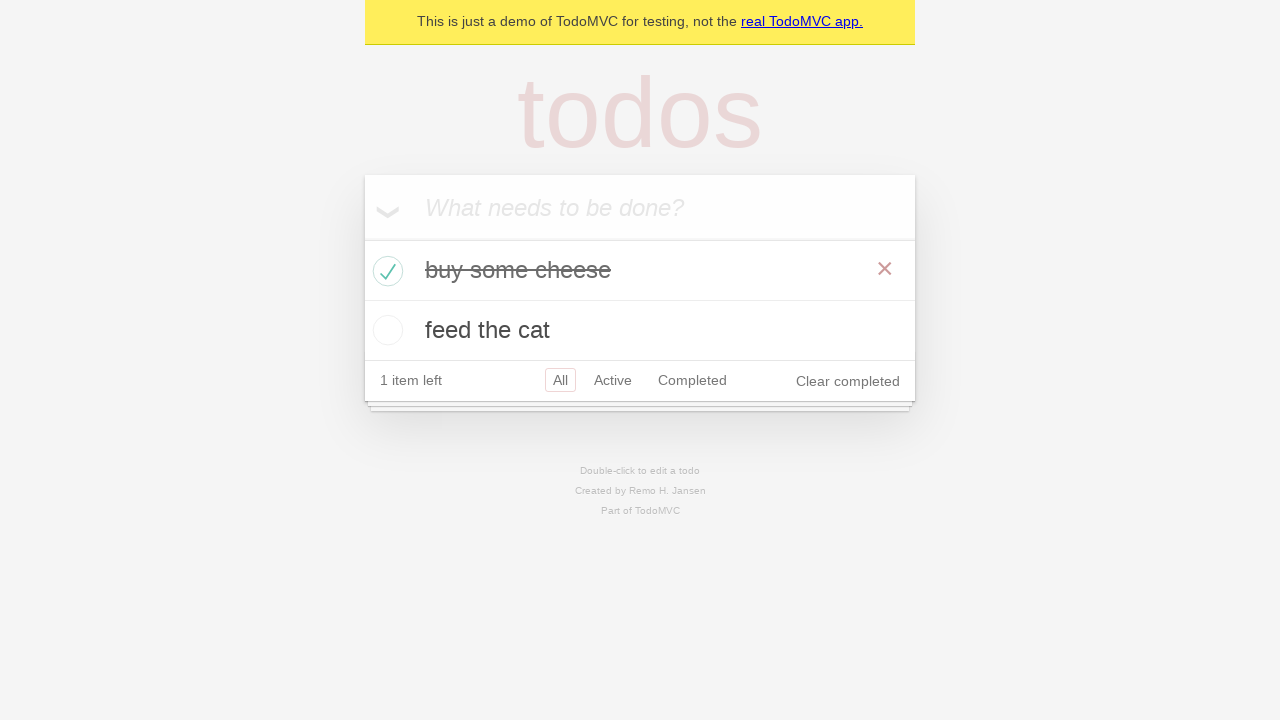

Checked checkbox for second todo item 'feed the cat' at (385, 330) on internal:testid=[data-testid="todo-item"s] >> nth=1 >> internal:role=checkbox
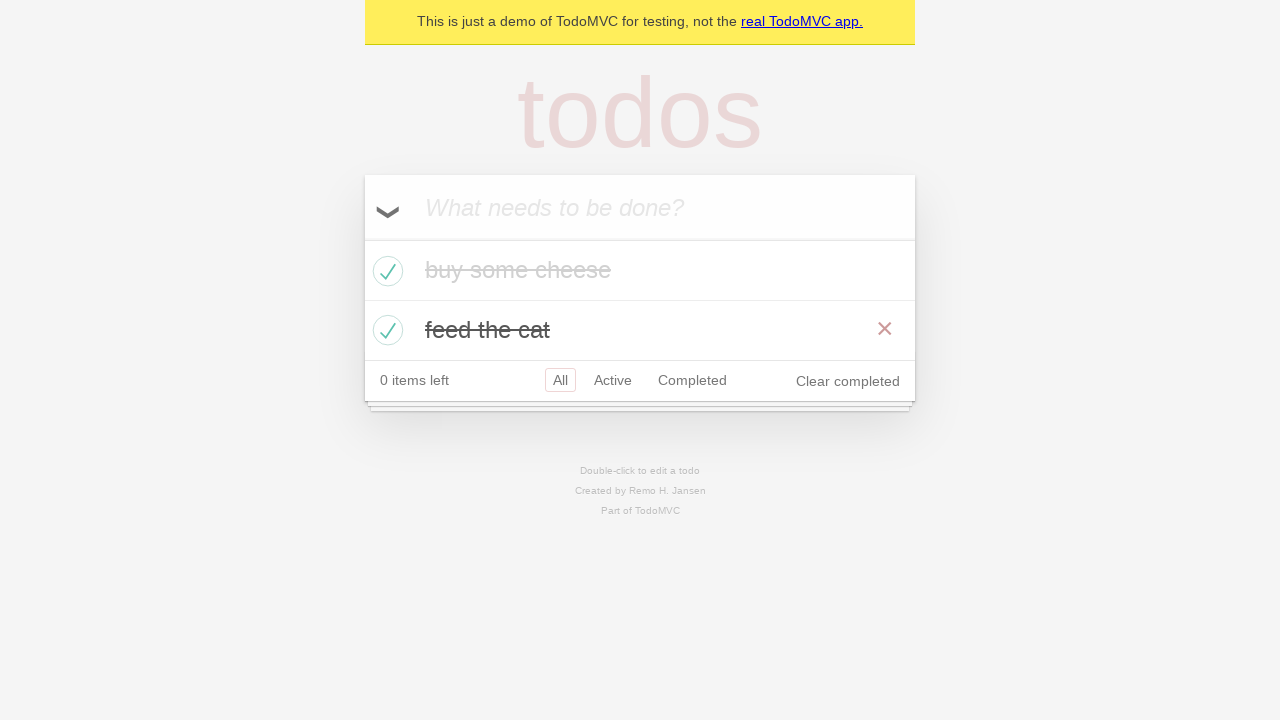

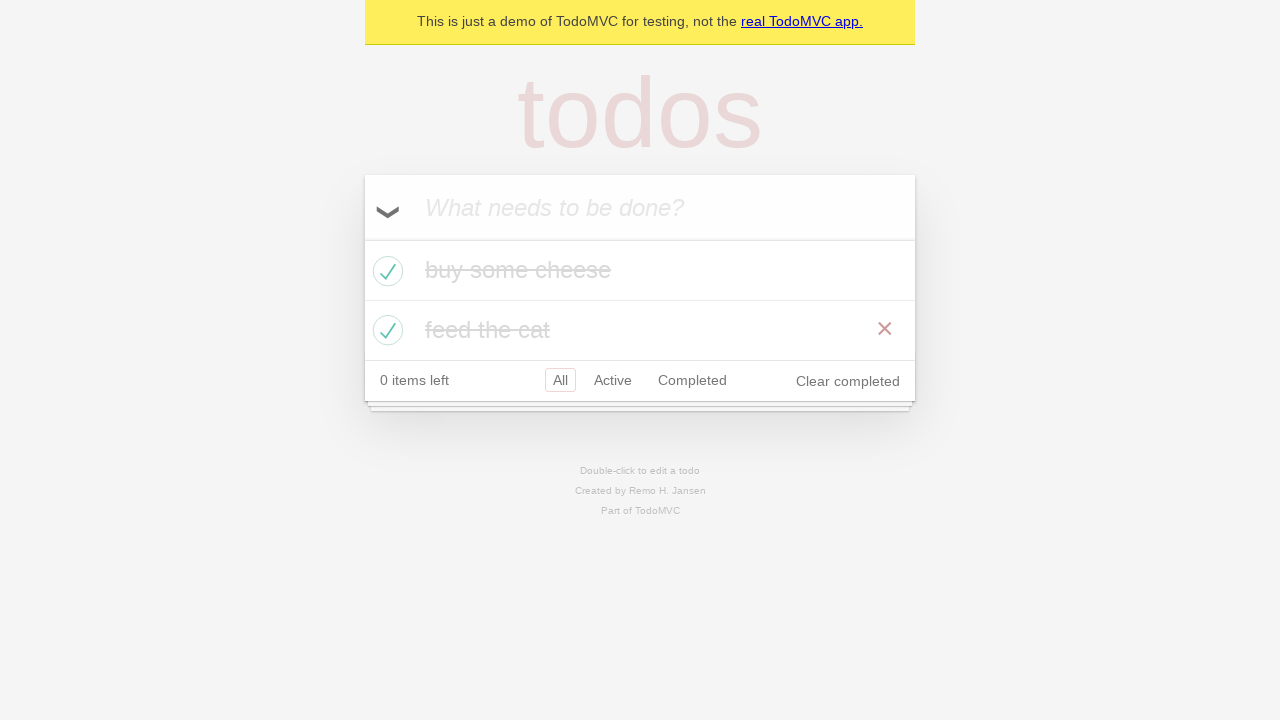